Tests login form validation with empty credentials by filling username and password fields, clearing them, clicking login, and verifying the "Username is required" error message appears

Starting URL: https://www.saucedemo.com/

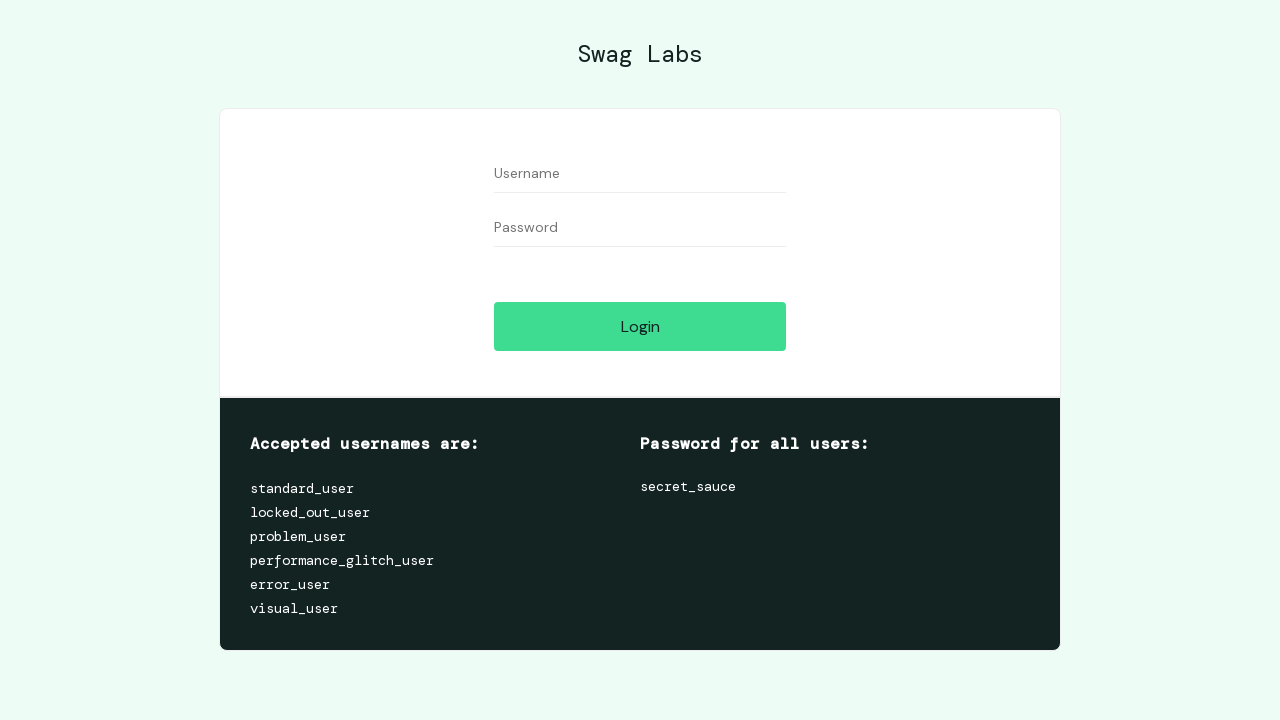

Filled username field with 'randomuser2024' on input[data-test='username']
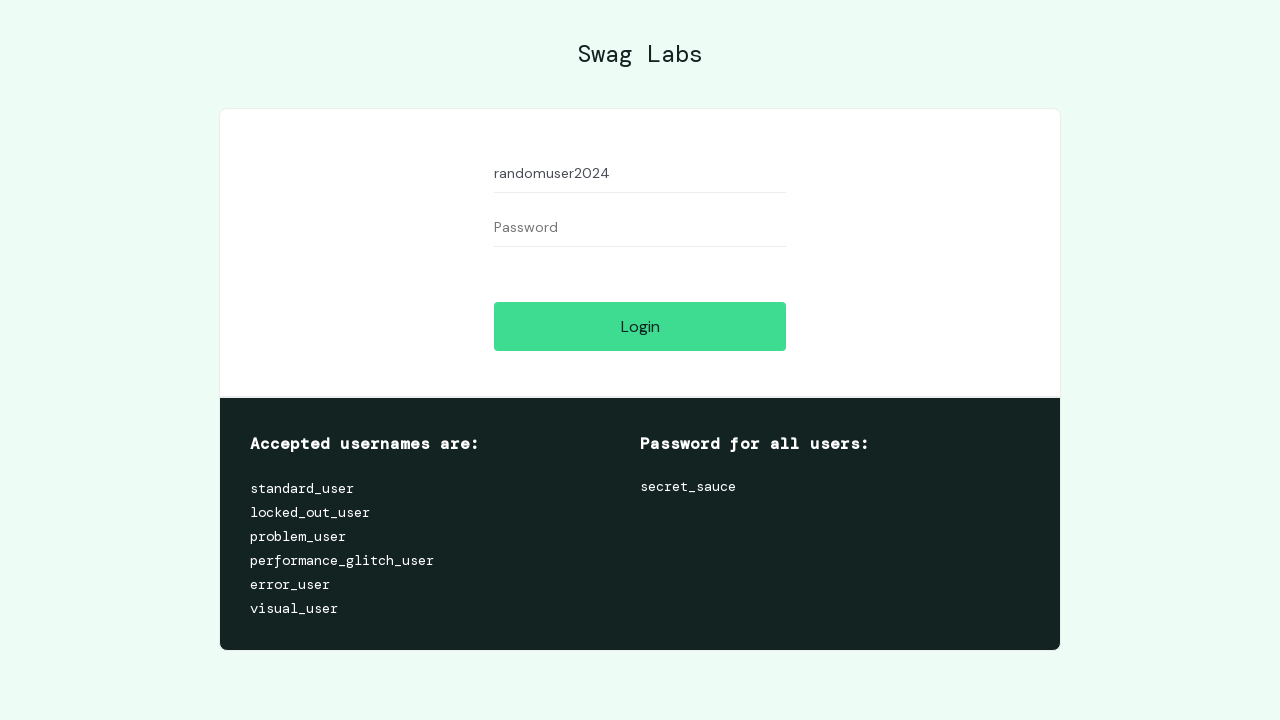

Filled password field with 'randompassword123' on input[data-test='password']
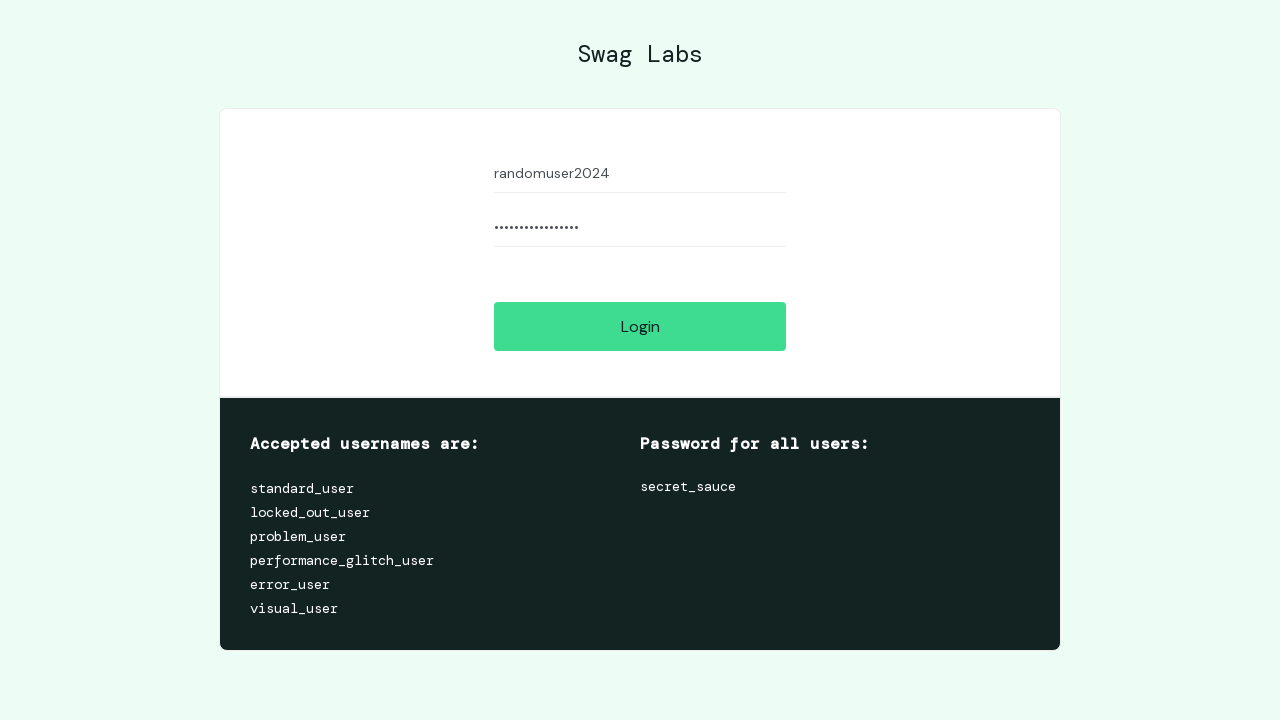

Cleared username field on input[data-test='username']
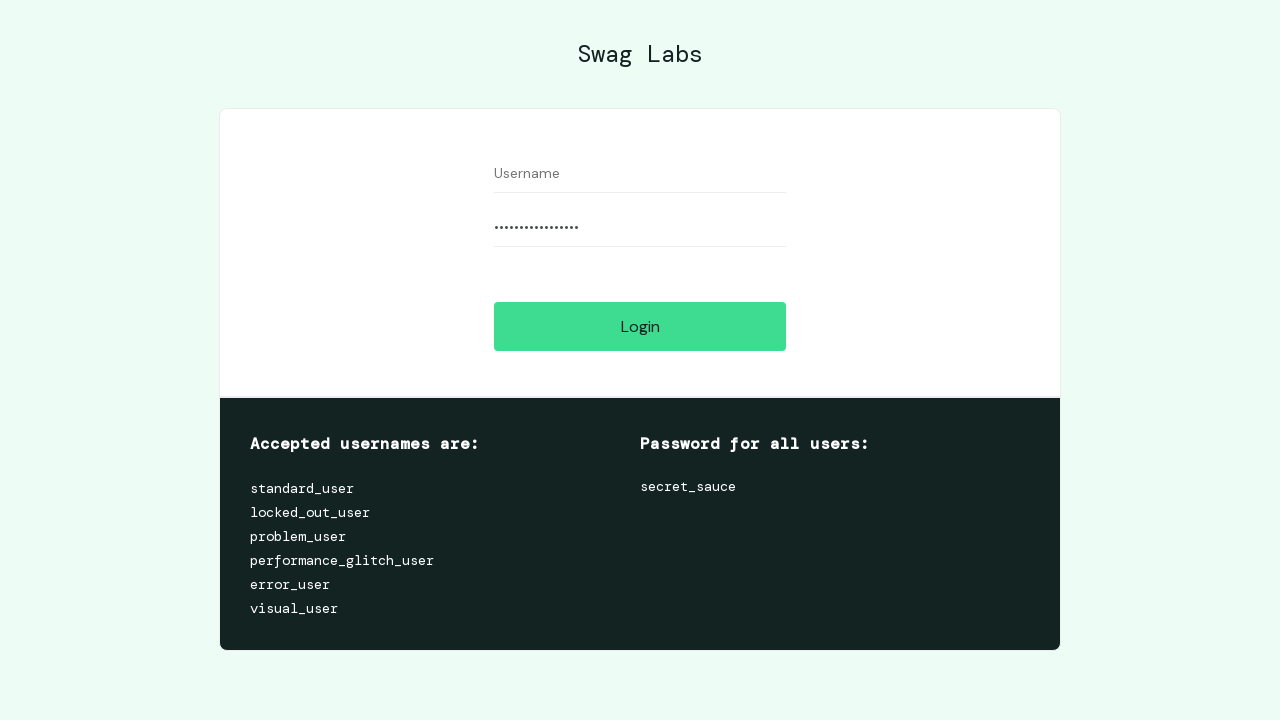

Cleared password field on input[data-test='password']
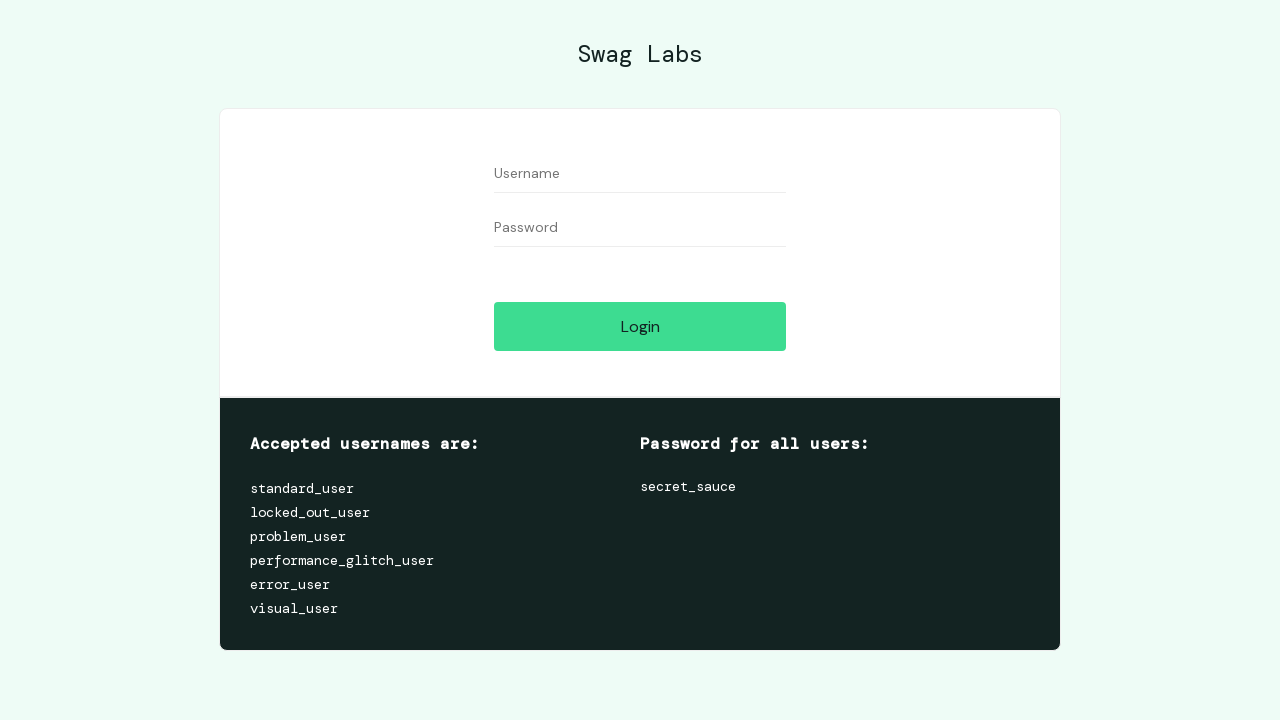

Clicked login button with empty credentials at (640, 326) on input[data-test='login-button']
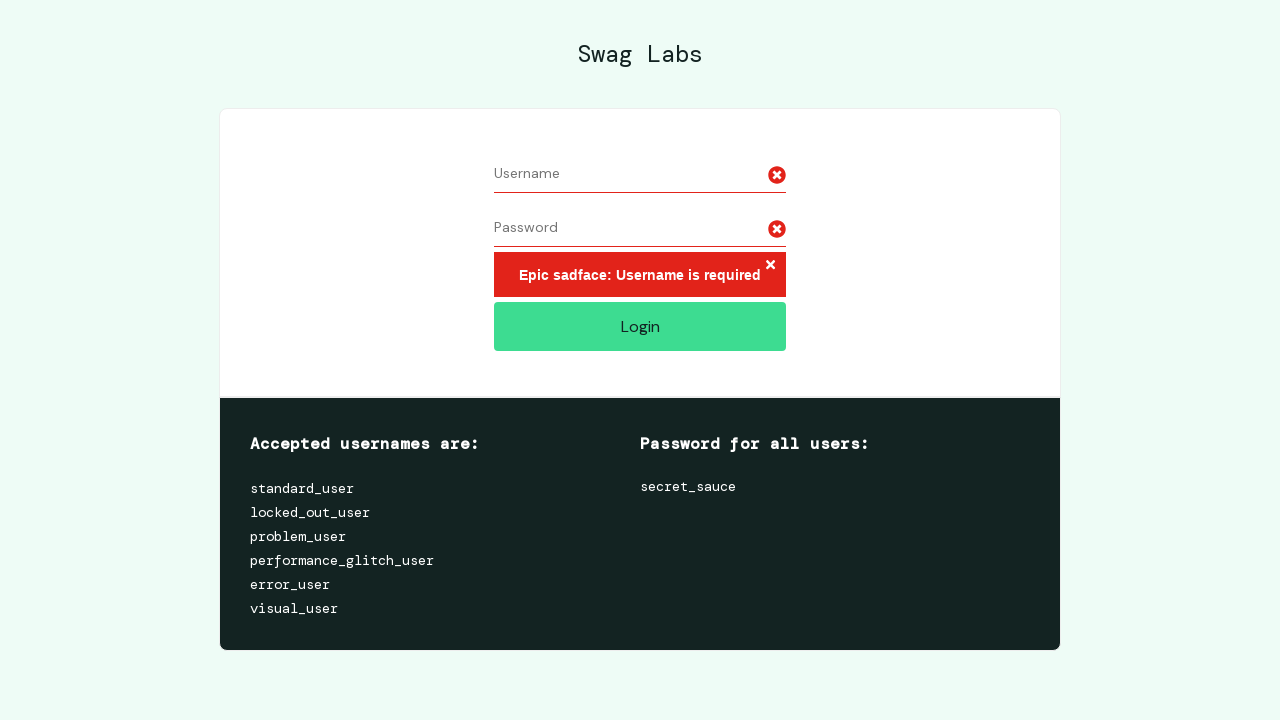

Error message element loaded
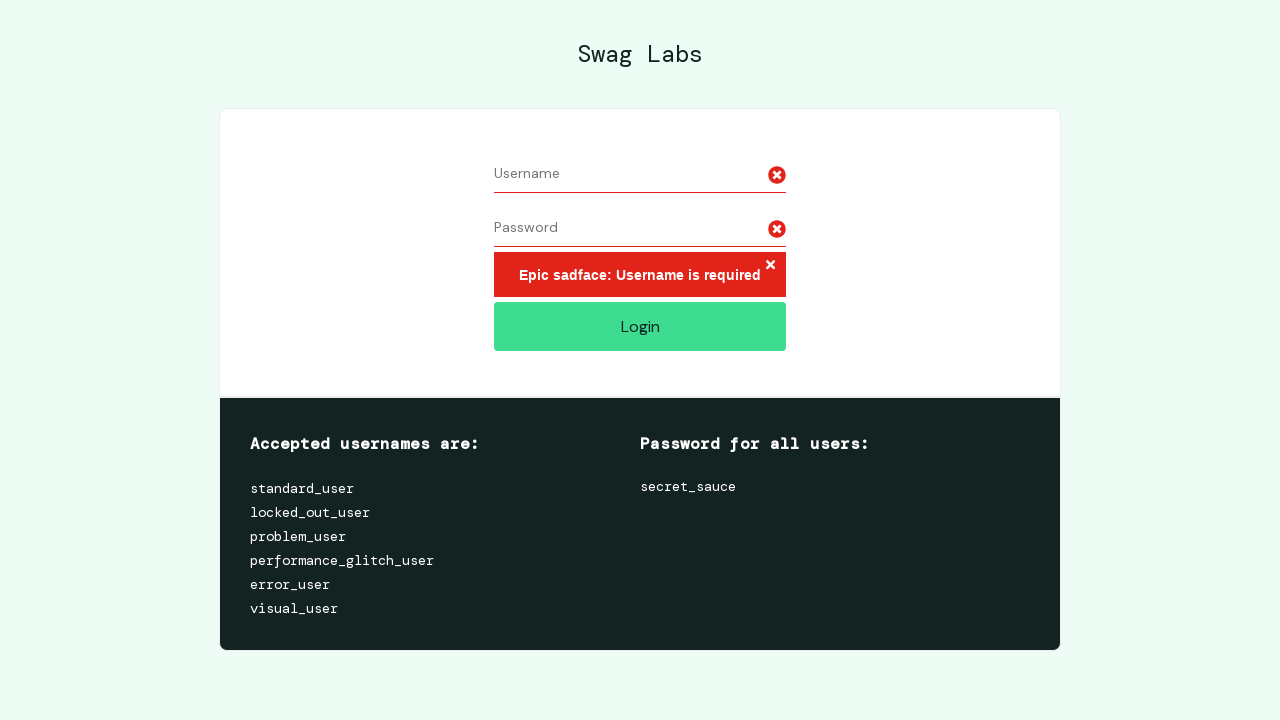

Located error message element
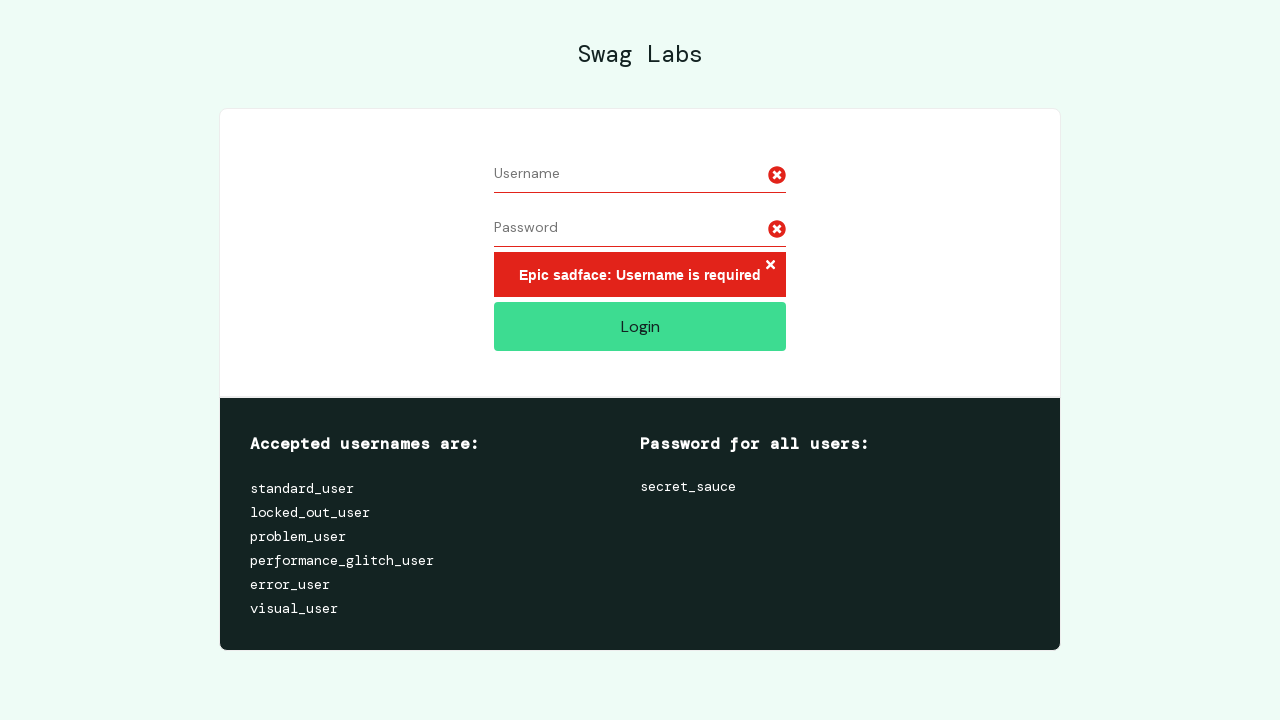

Verified 'Username is required' error message is displayed
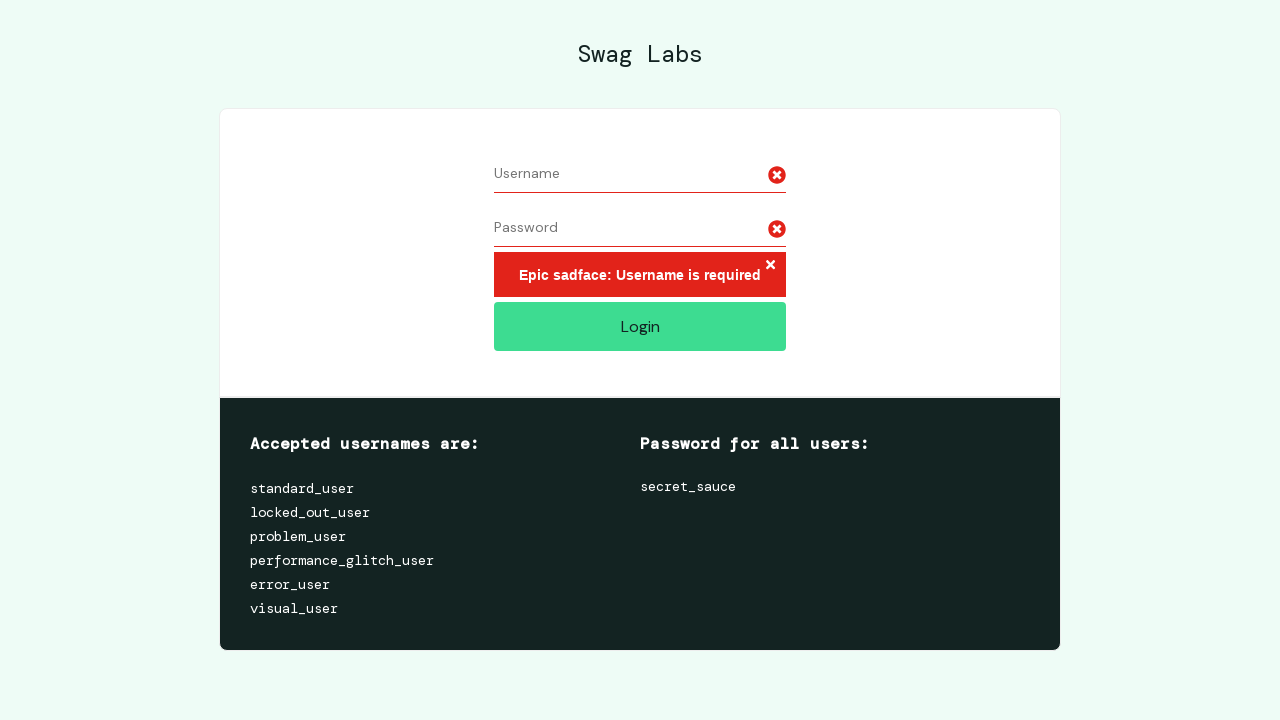

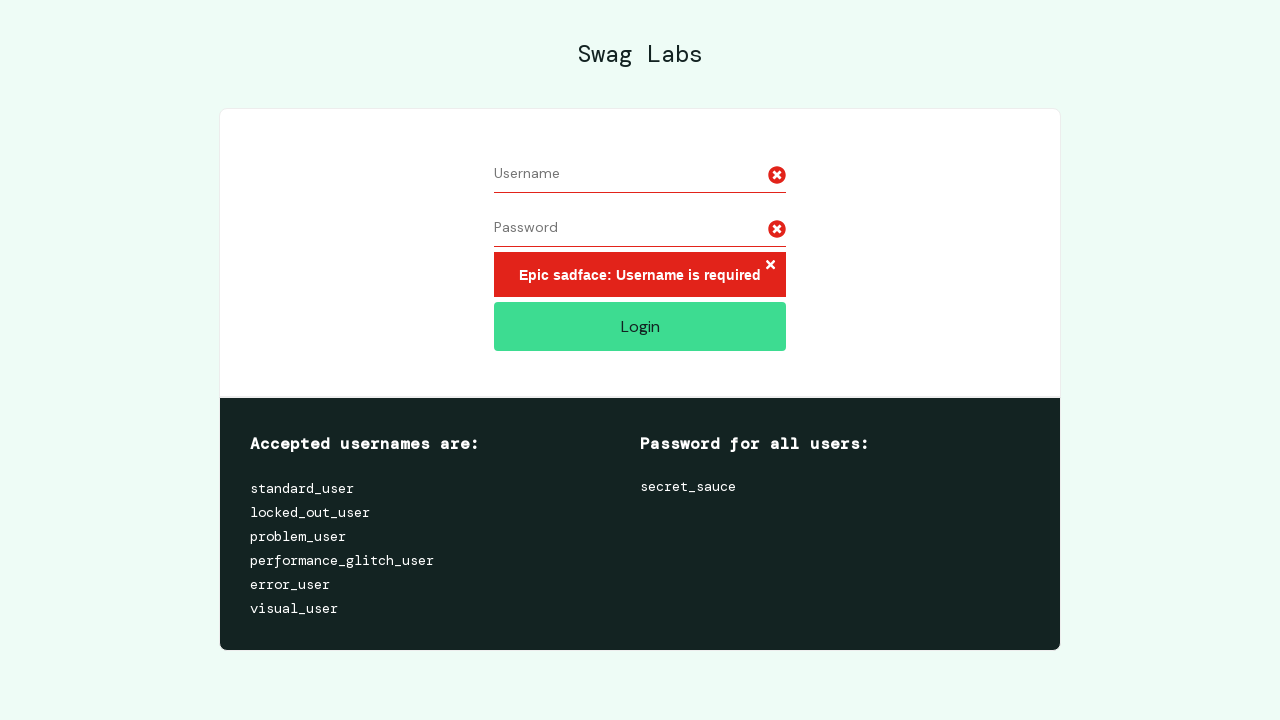